Tests the Playwright documentation homepage by verifying the page title contains "Playwright", checking that the "Get started" link has the correct href attribute, clicking the link, and verifying navigation to the intro page.

Starting URL: https://playwright.dev/

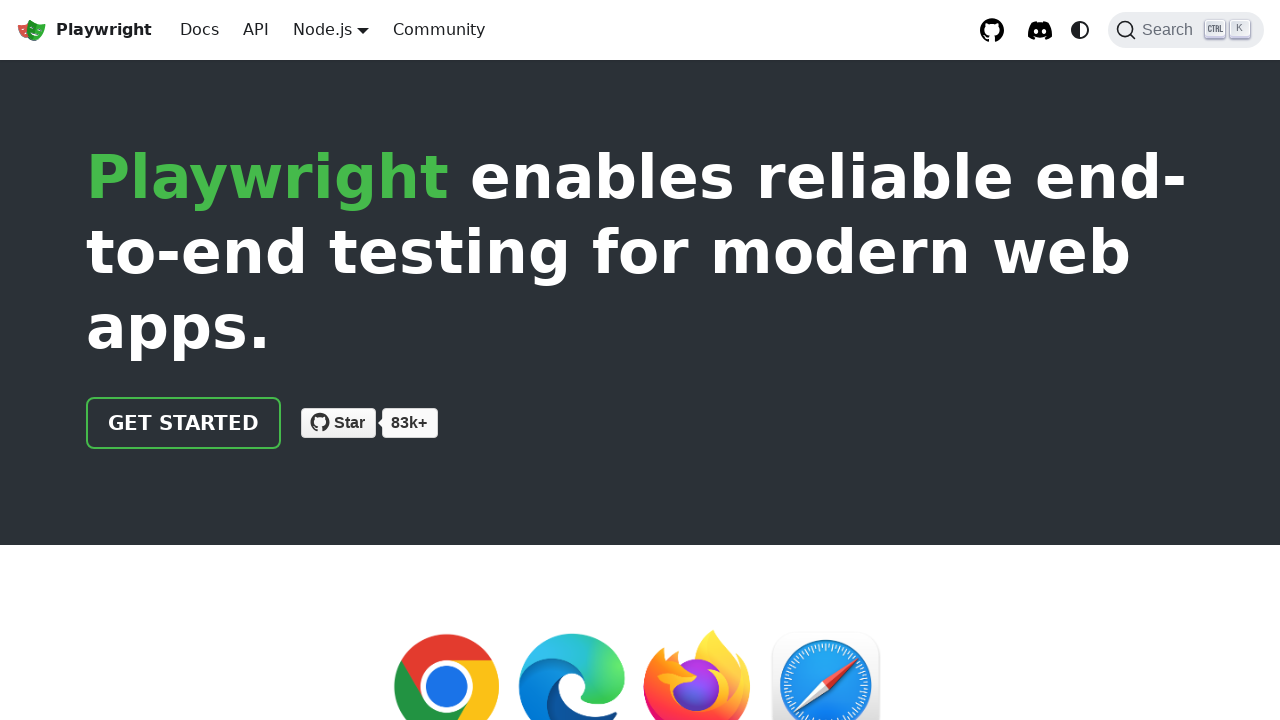

Verified page title contains 'Playwright'
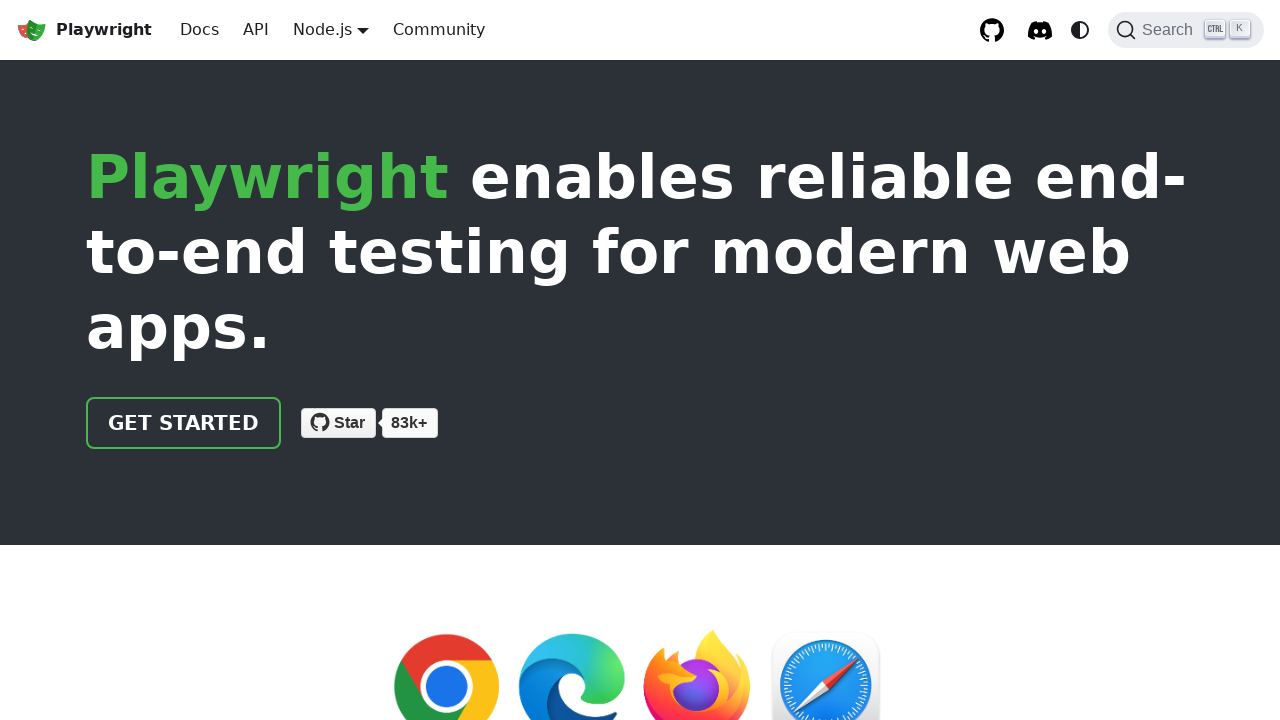

Located 'Get started' link by role
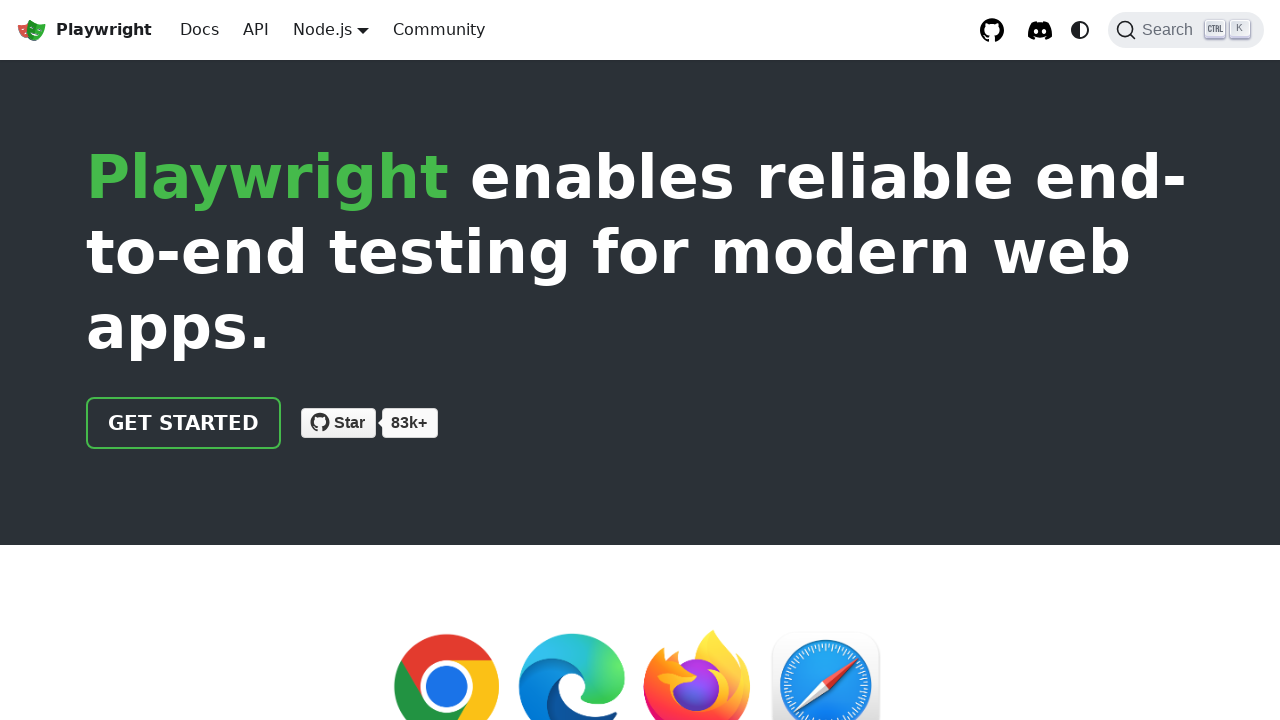

Verified 'Get started' link has href attribute '/docs/intro'
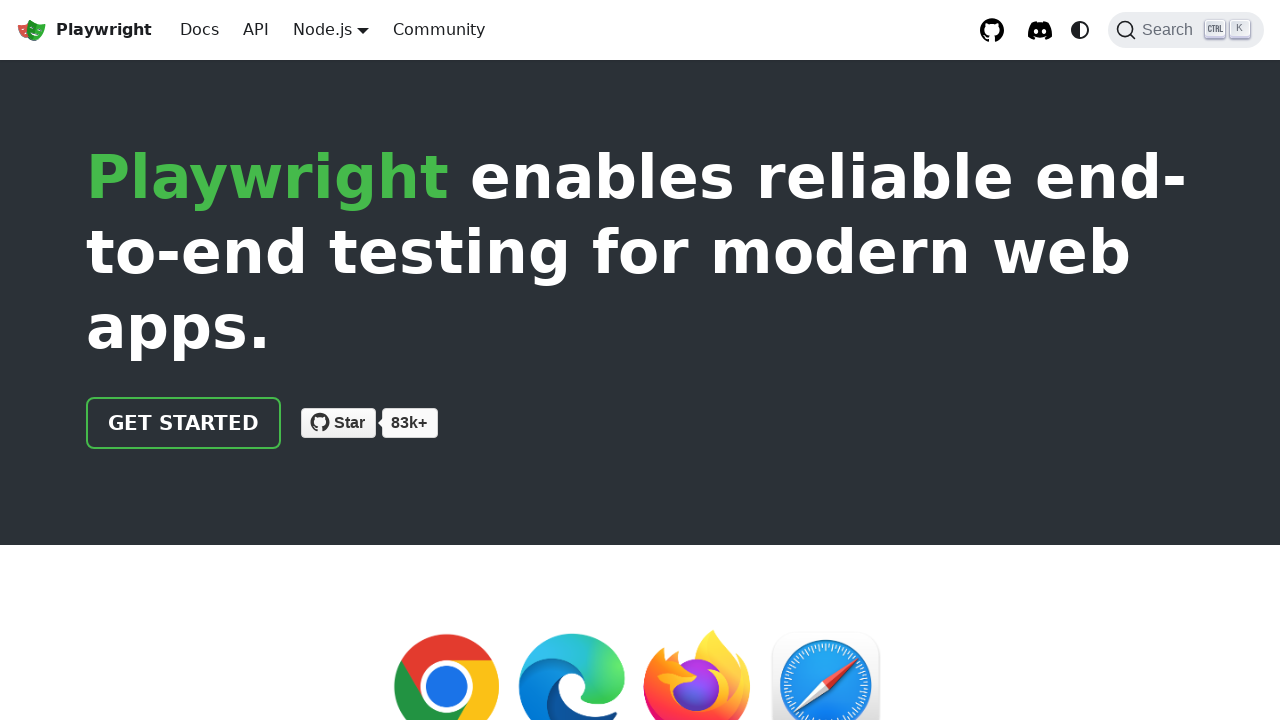

Clicked 'Get started' link at (184, 423) on internal:role=link[name="Get started"i]
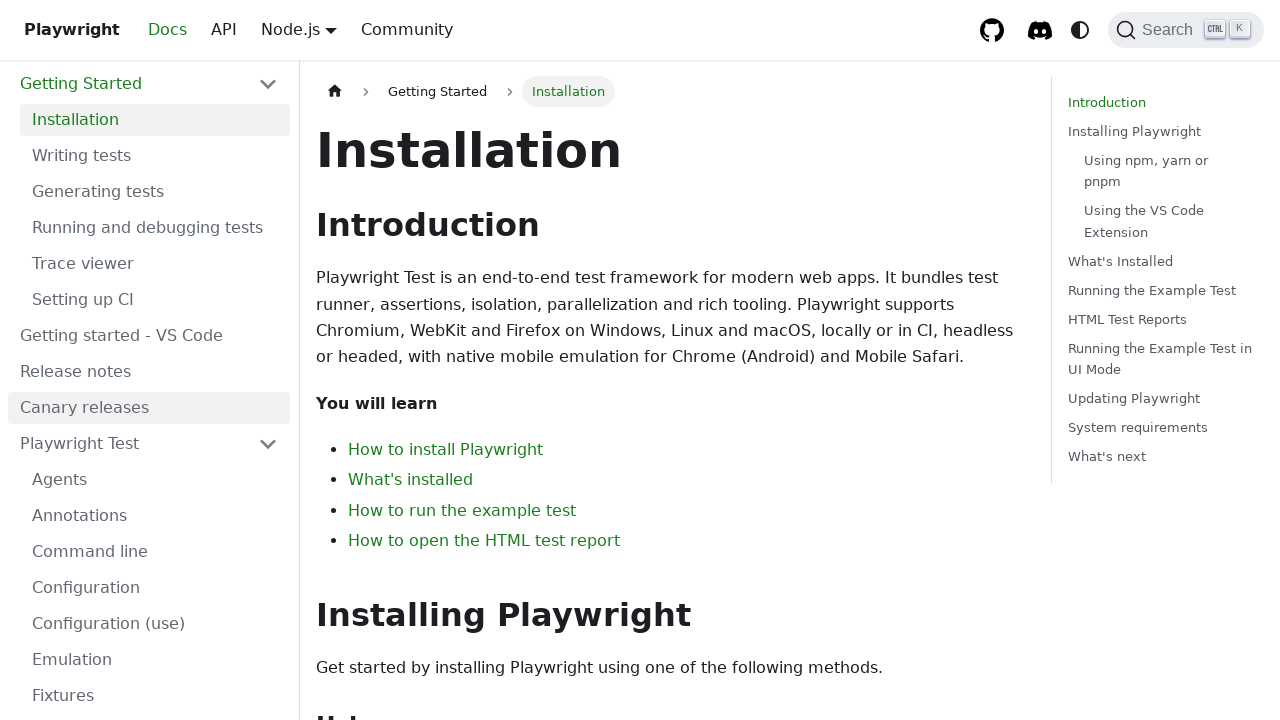

Verified navigation to intro page by URL
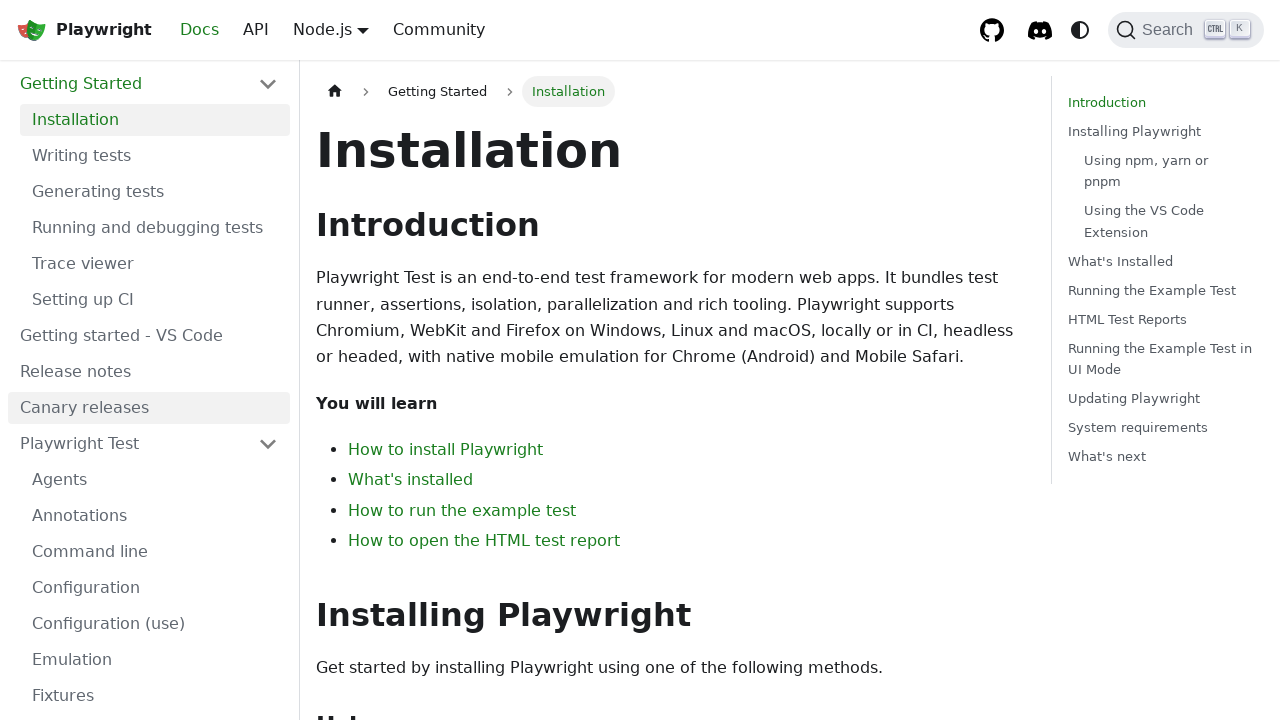

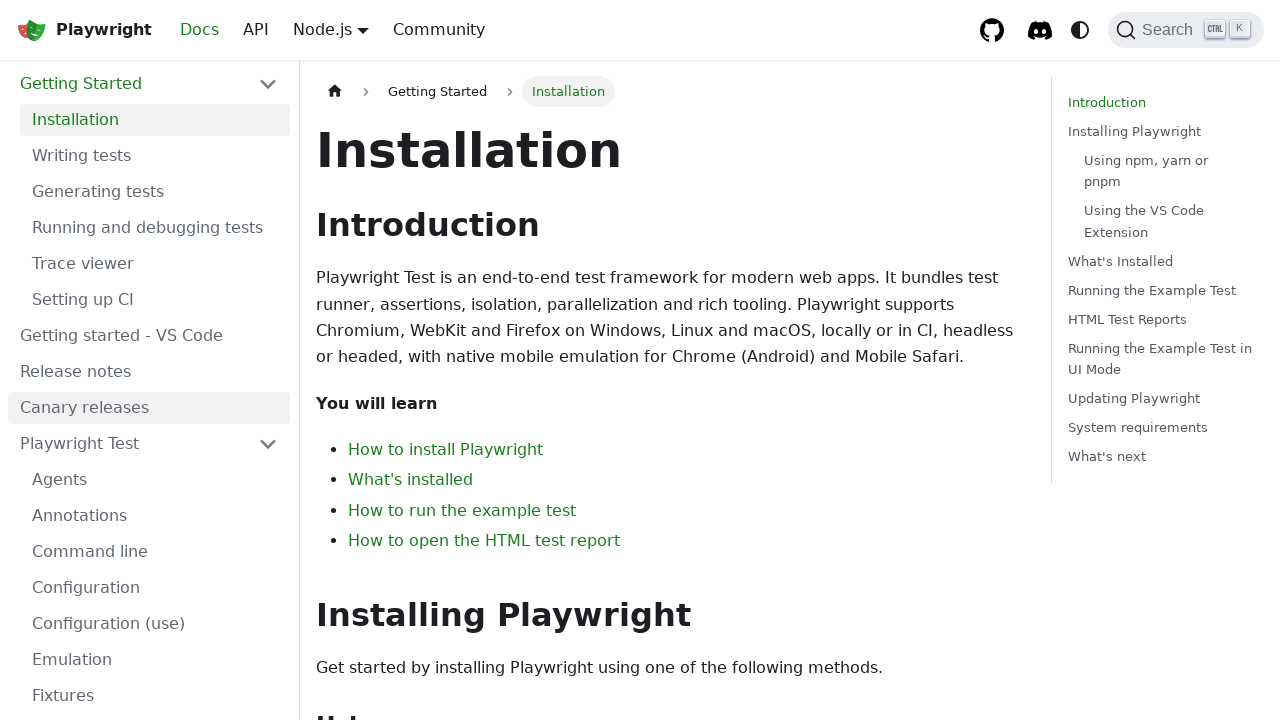